Tests password reset functionality by submitting an email address

Starting URL: https://org0.artifex-pwa.integration.edition1.nl/login

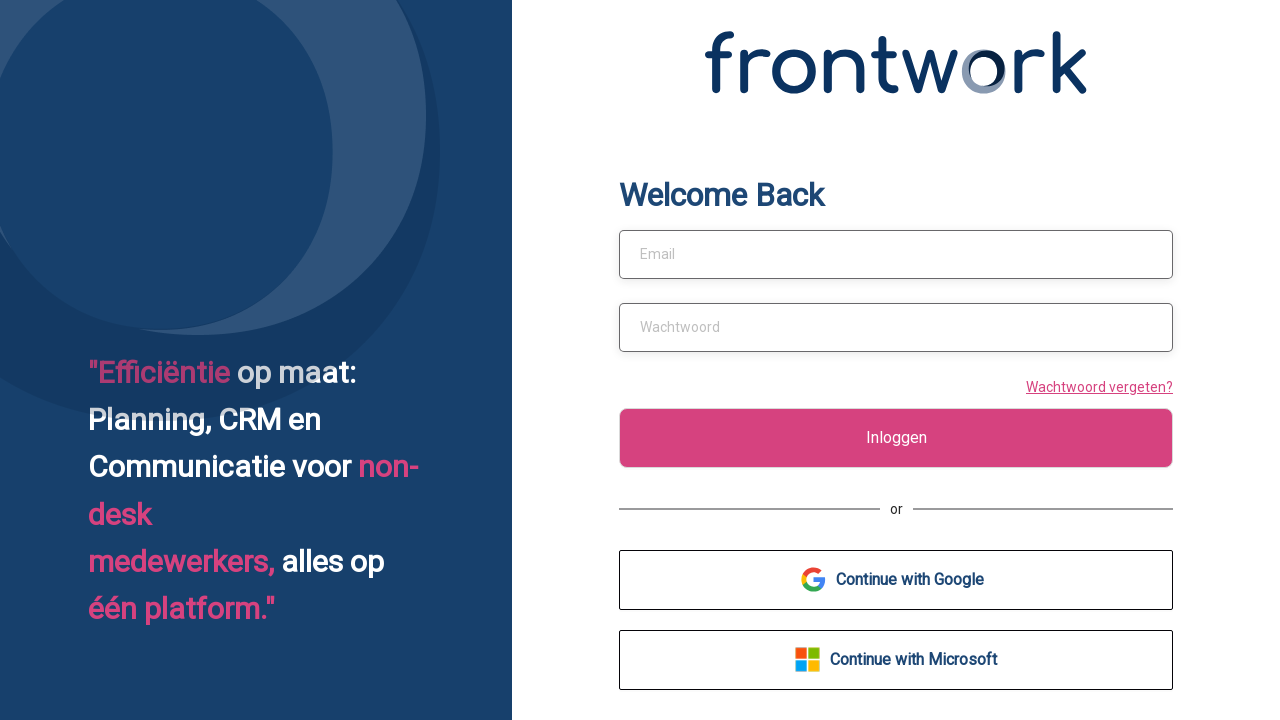

Clicked 'Wachtwoord vergeten?' (Forgot Password) link at (1096, 386) on text=Wachtwoord vergeten?
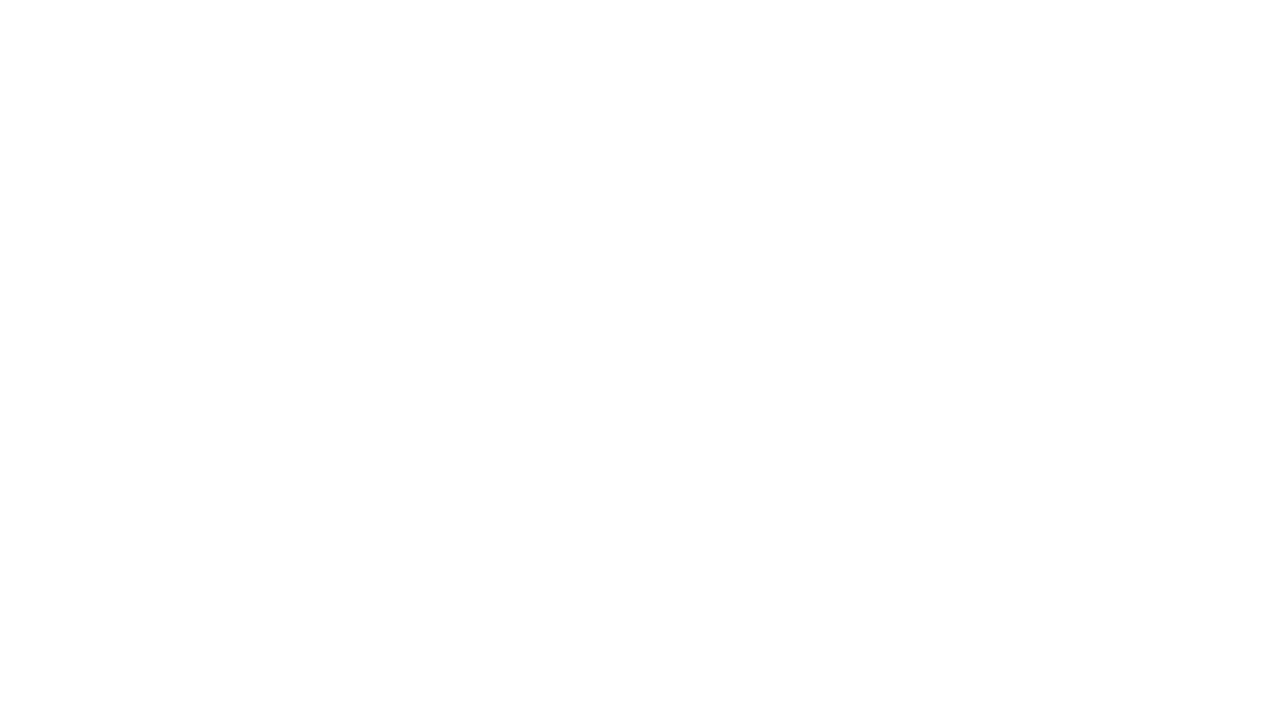

Filled email field with 'test.user@example.com' on #email
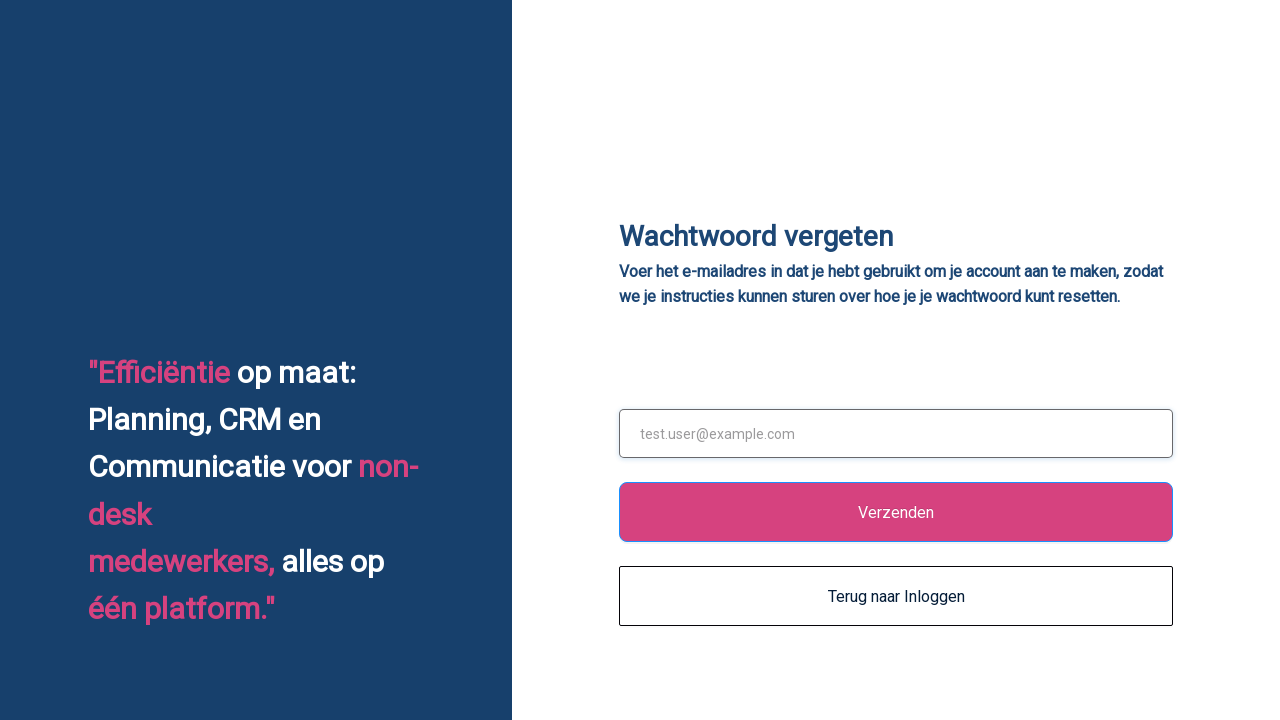

Clicked submit button to reset password at (896, 512) on .ant-btn
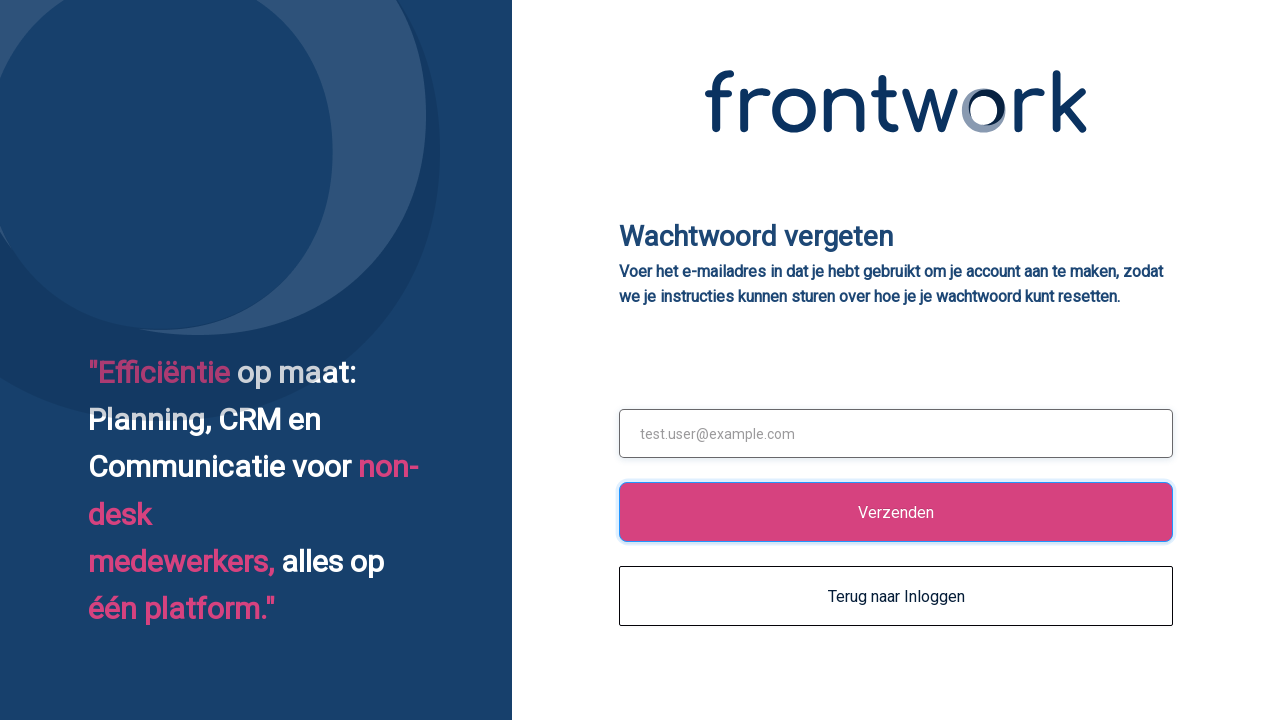

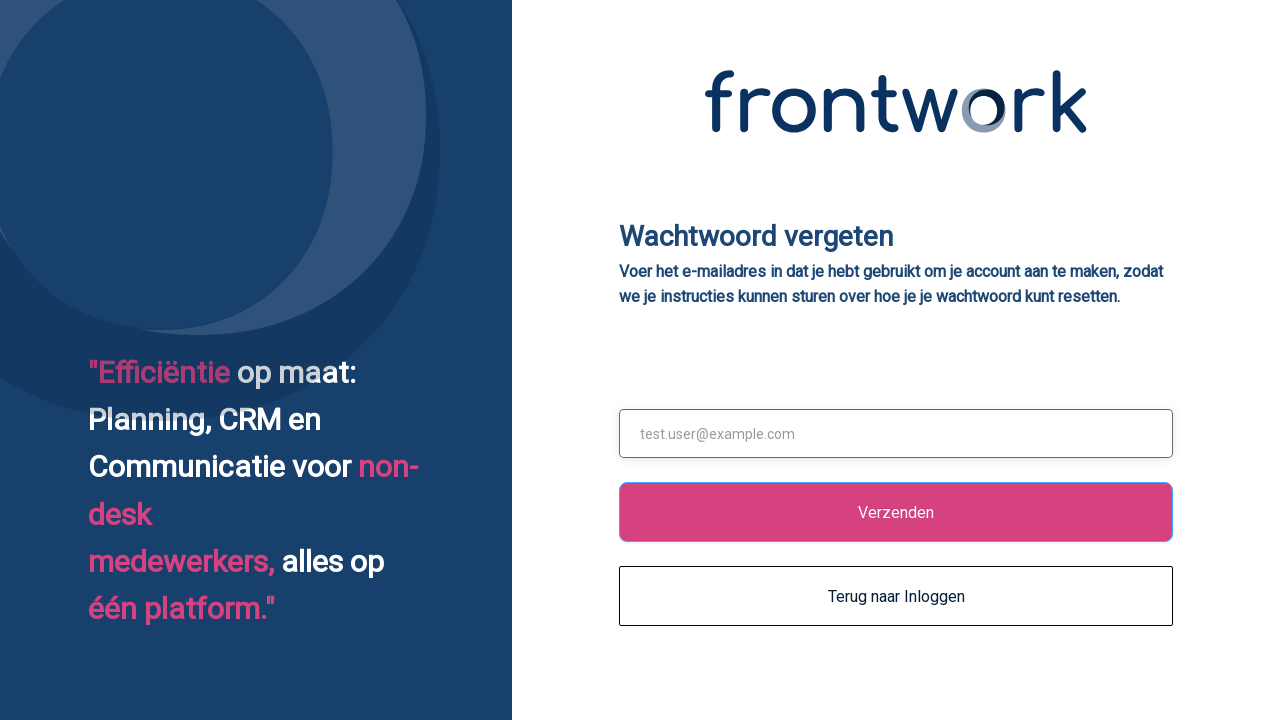